Prints all rows of the Employee Basic Table using a single loop on table rows

Starting URL: http://automationbykrishna.com/index.html

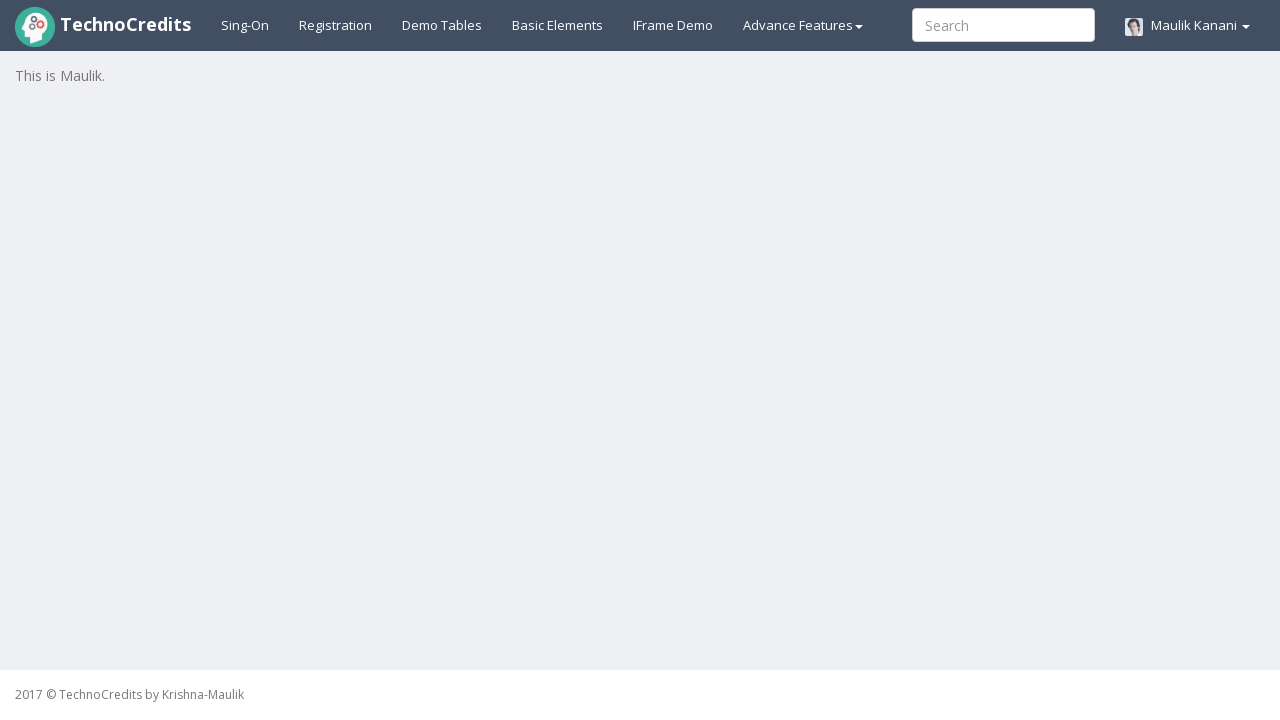

Clicked on Demo Tables tab at (442, 25) on xpath=//a[@id='demotable']
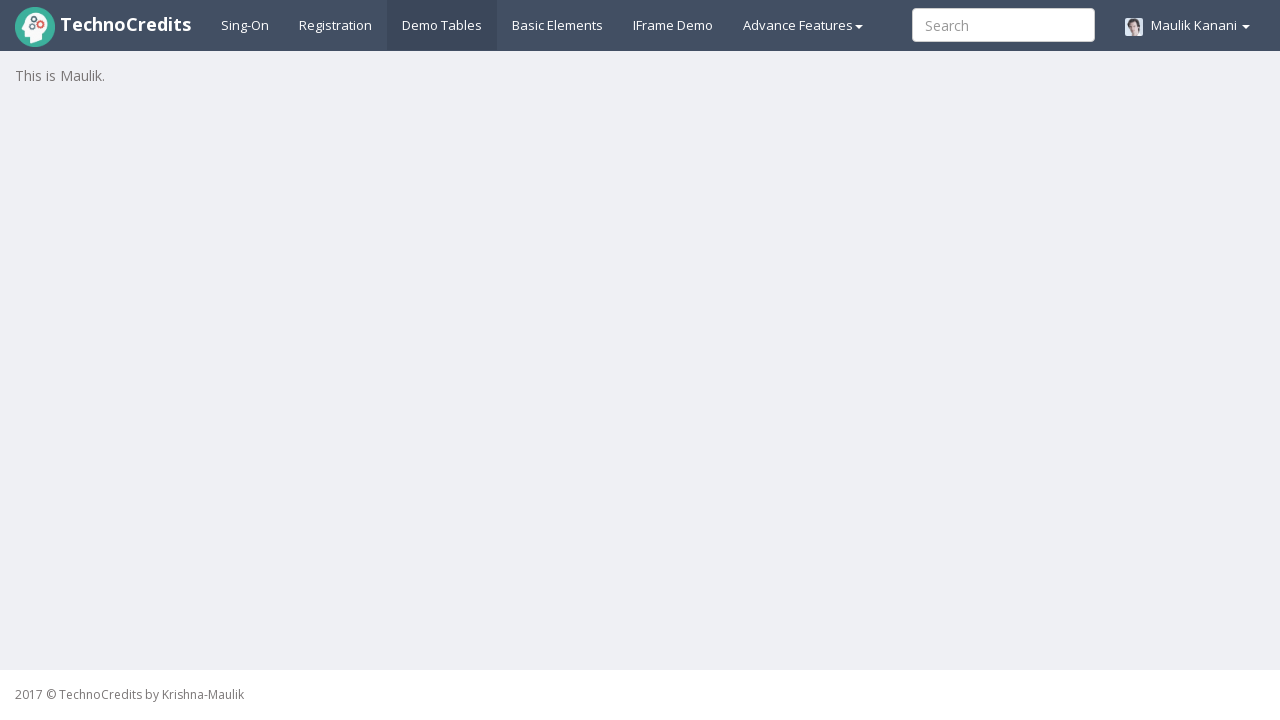

Employee Basic Table loaded
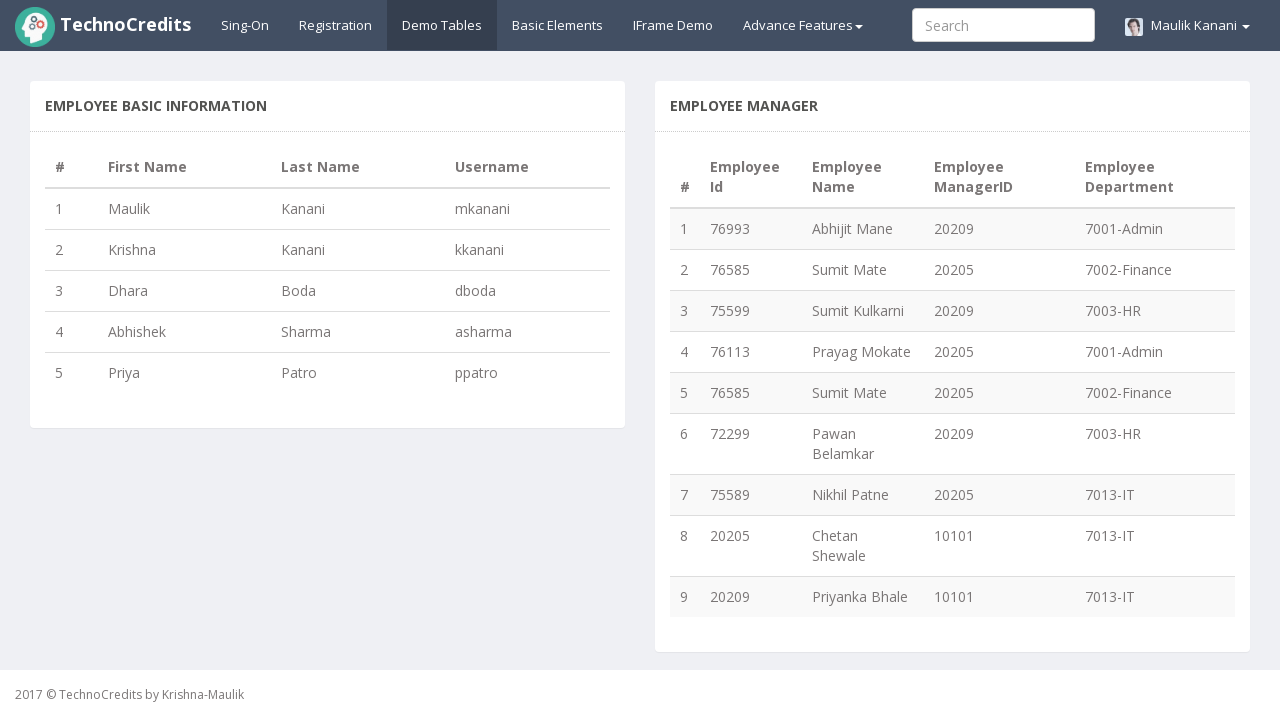

Retrieved total row count: 5 rows
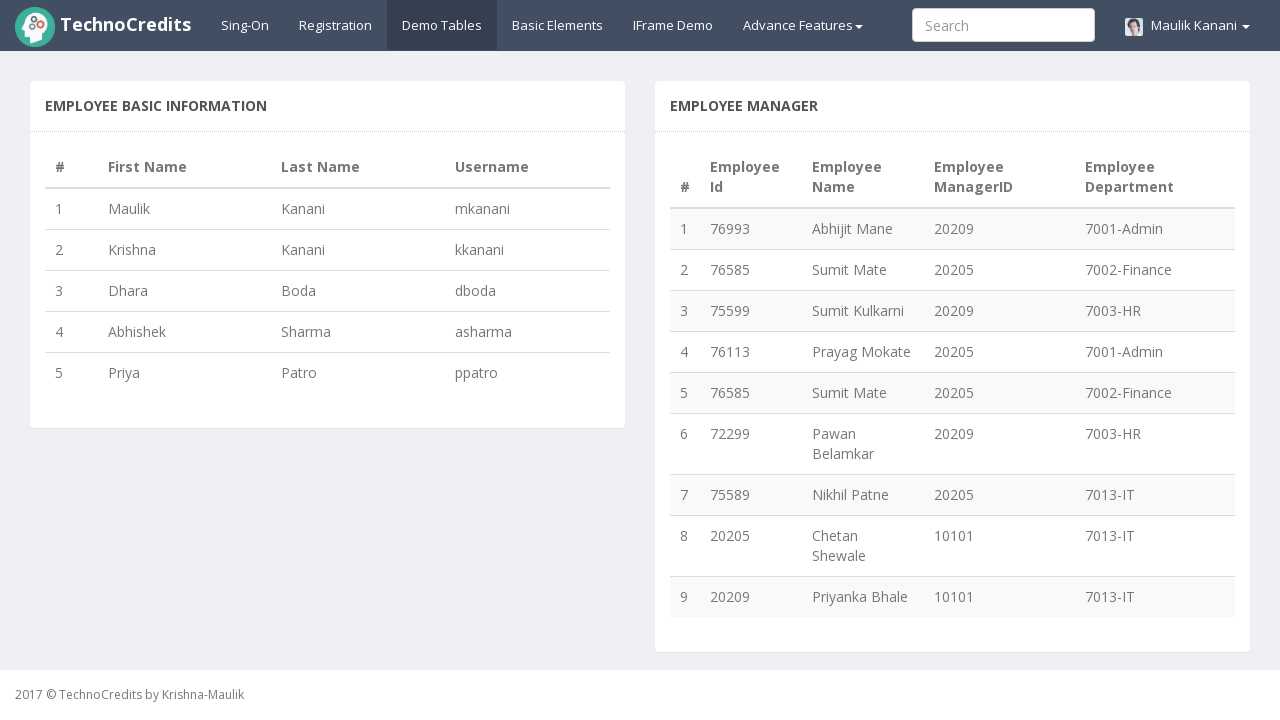

Extracted row 1 data: 1
                                Maulik
                                Kanani
                                mkanani
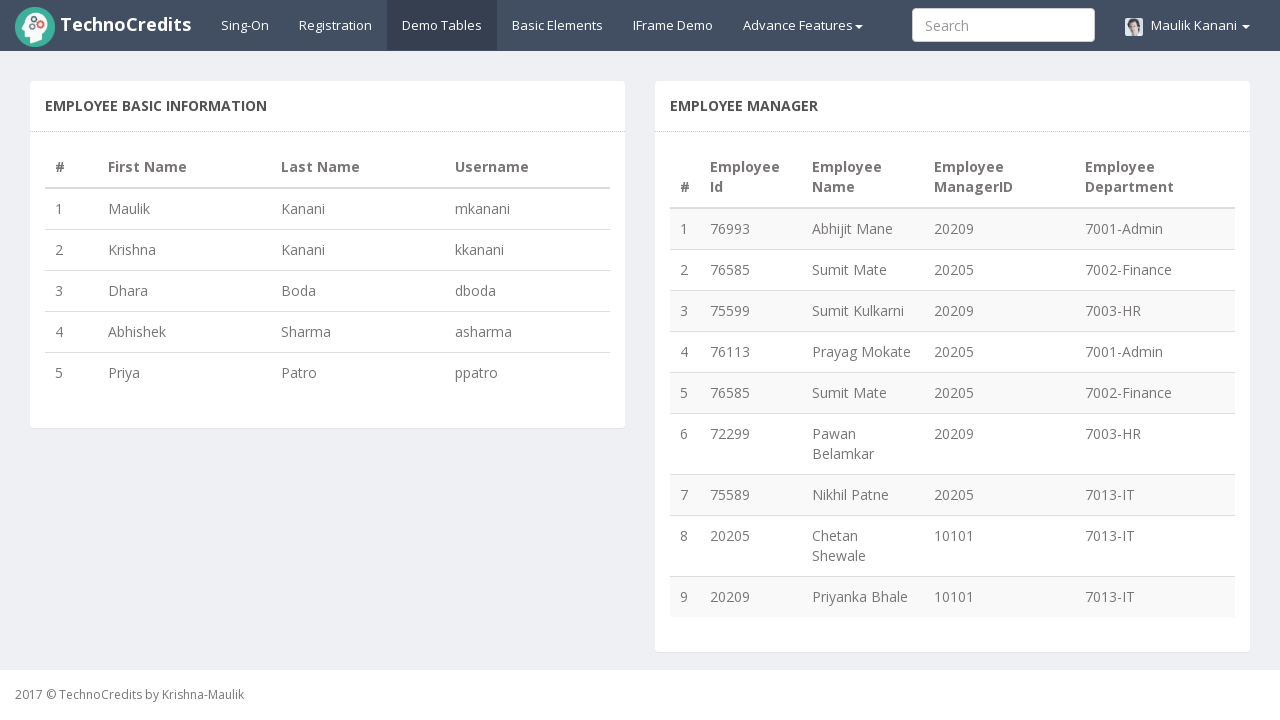

Extracted row 2 data: 2
                                Krishna
                                Kanani
                                kkanani
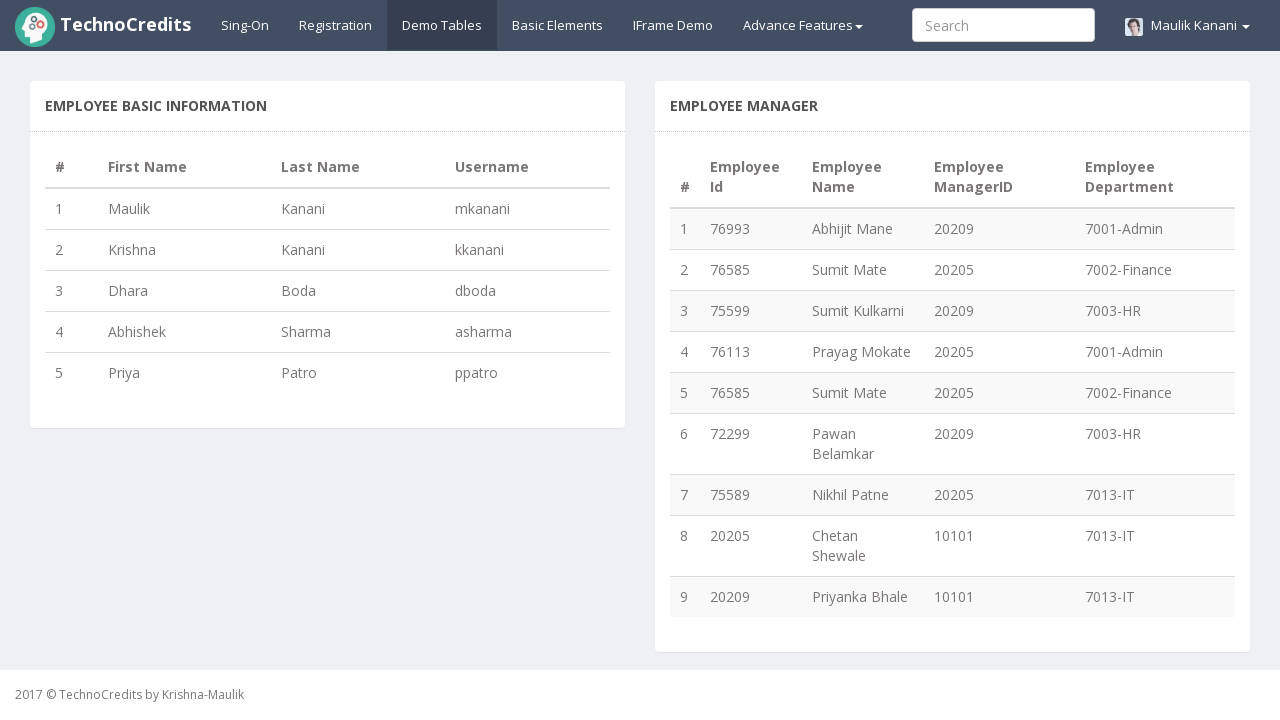

Extracted row 3 data: 3
                                Dhara
                                Boda
                                dboda
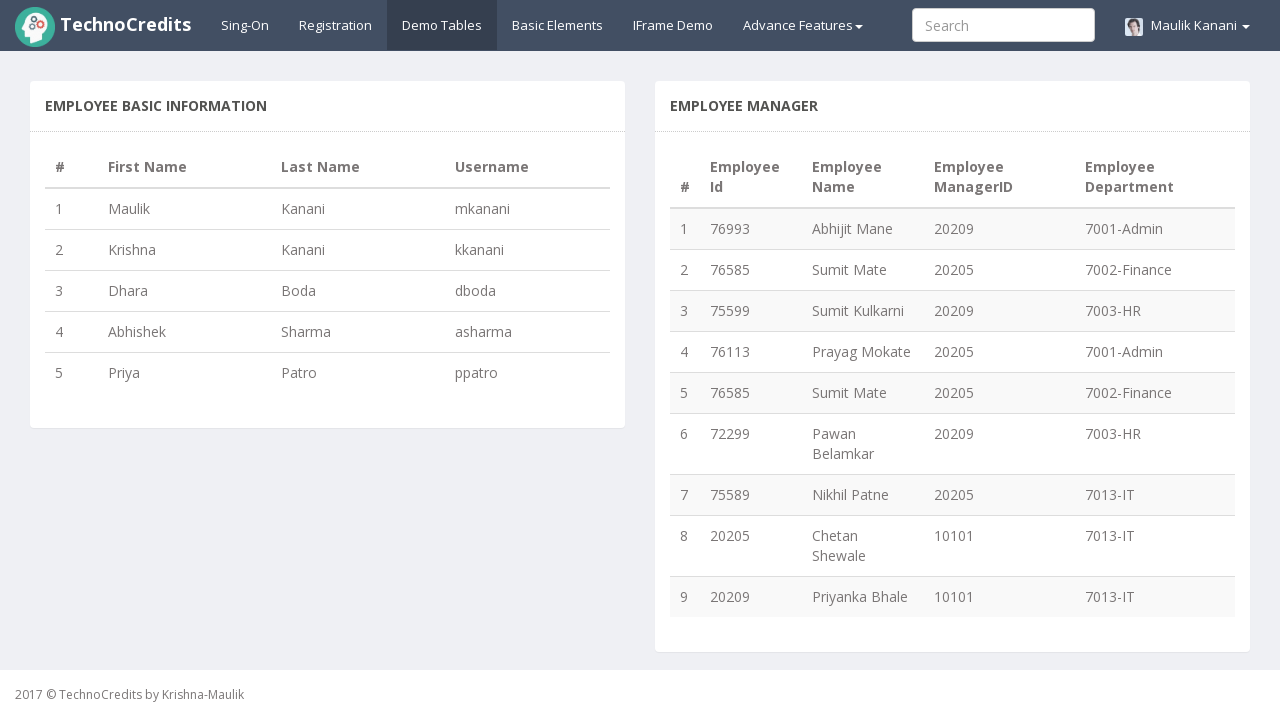

Extracted row 4 data: 4
                                Abhishek
                                Sharma
                                asharma
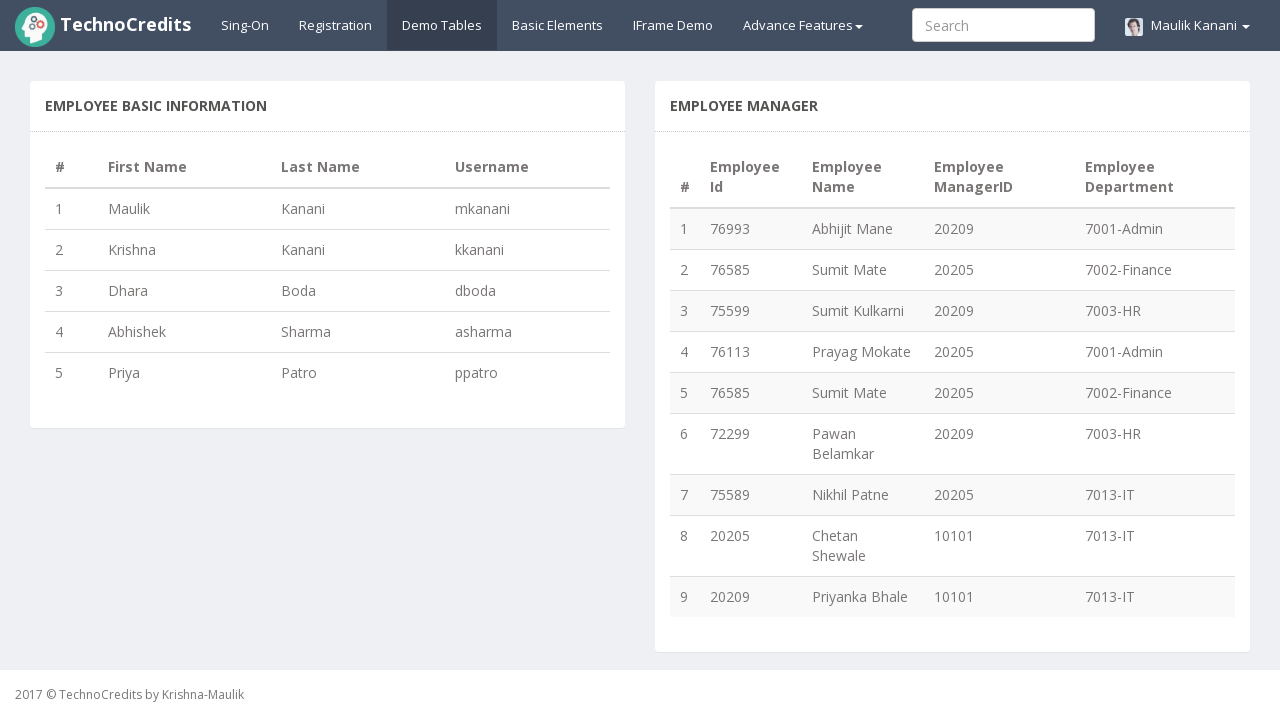

Extracted row 5 data: 5
                                Priya
                                Patro
                                ppatro
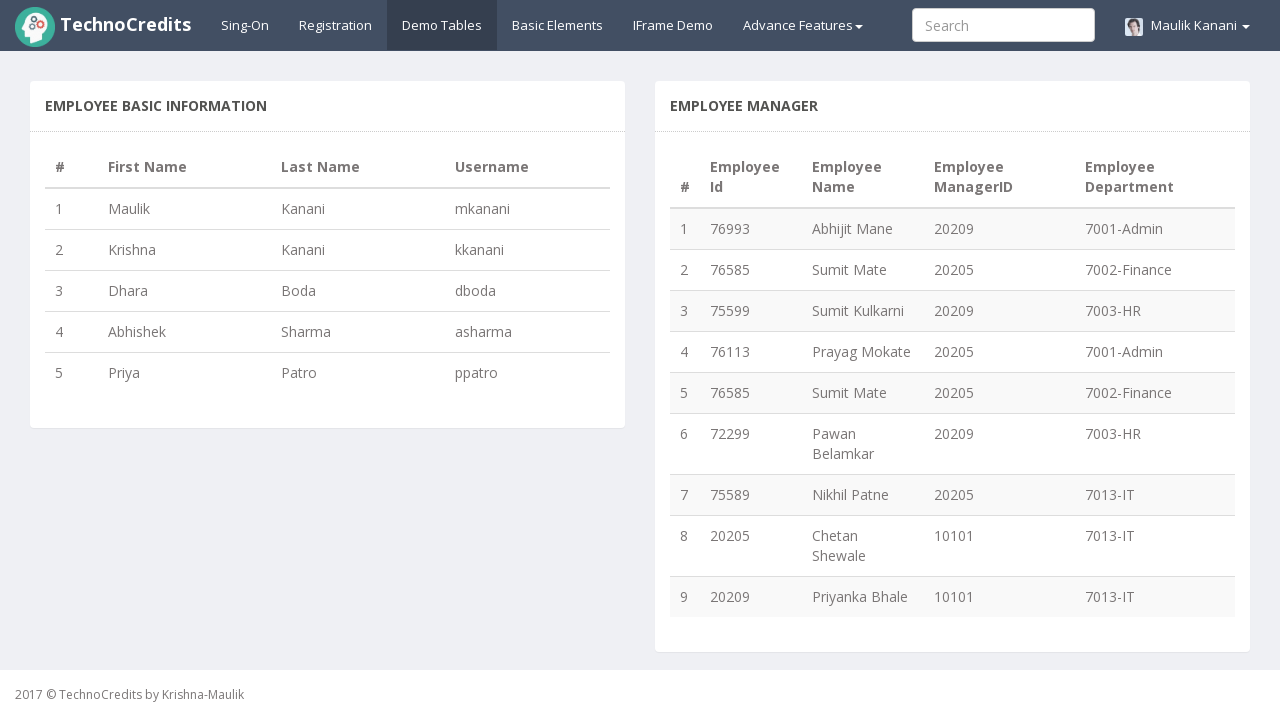

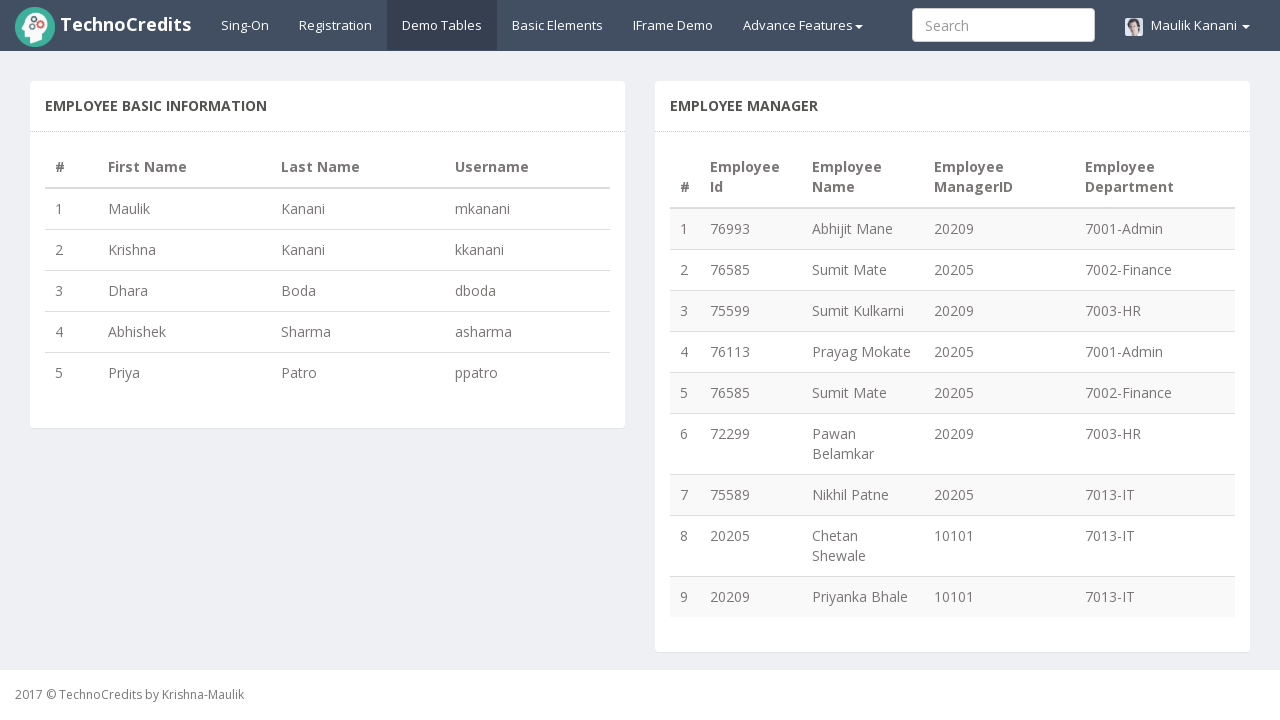